Navigates to a demo application site, maximizes the browser window, and retrieves the window dimensions (height and width).

Starting URL: https://demoapps.qspiders.com/

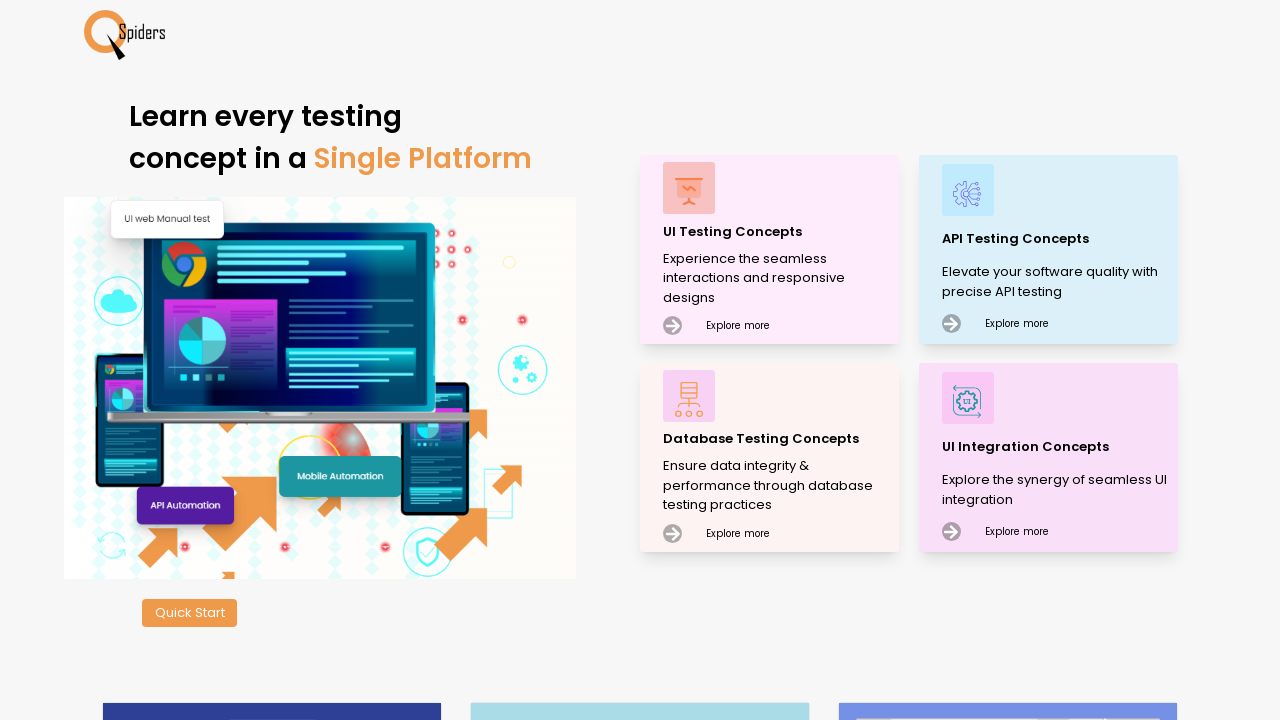

Set viewport size to 1920x1080
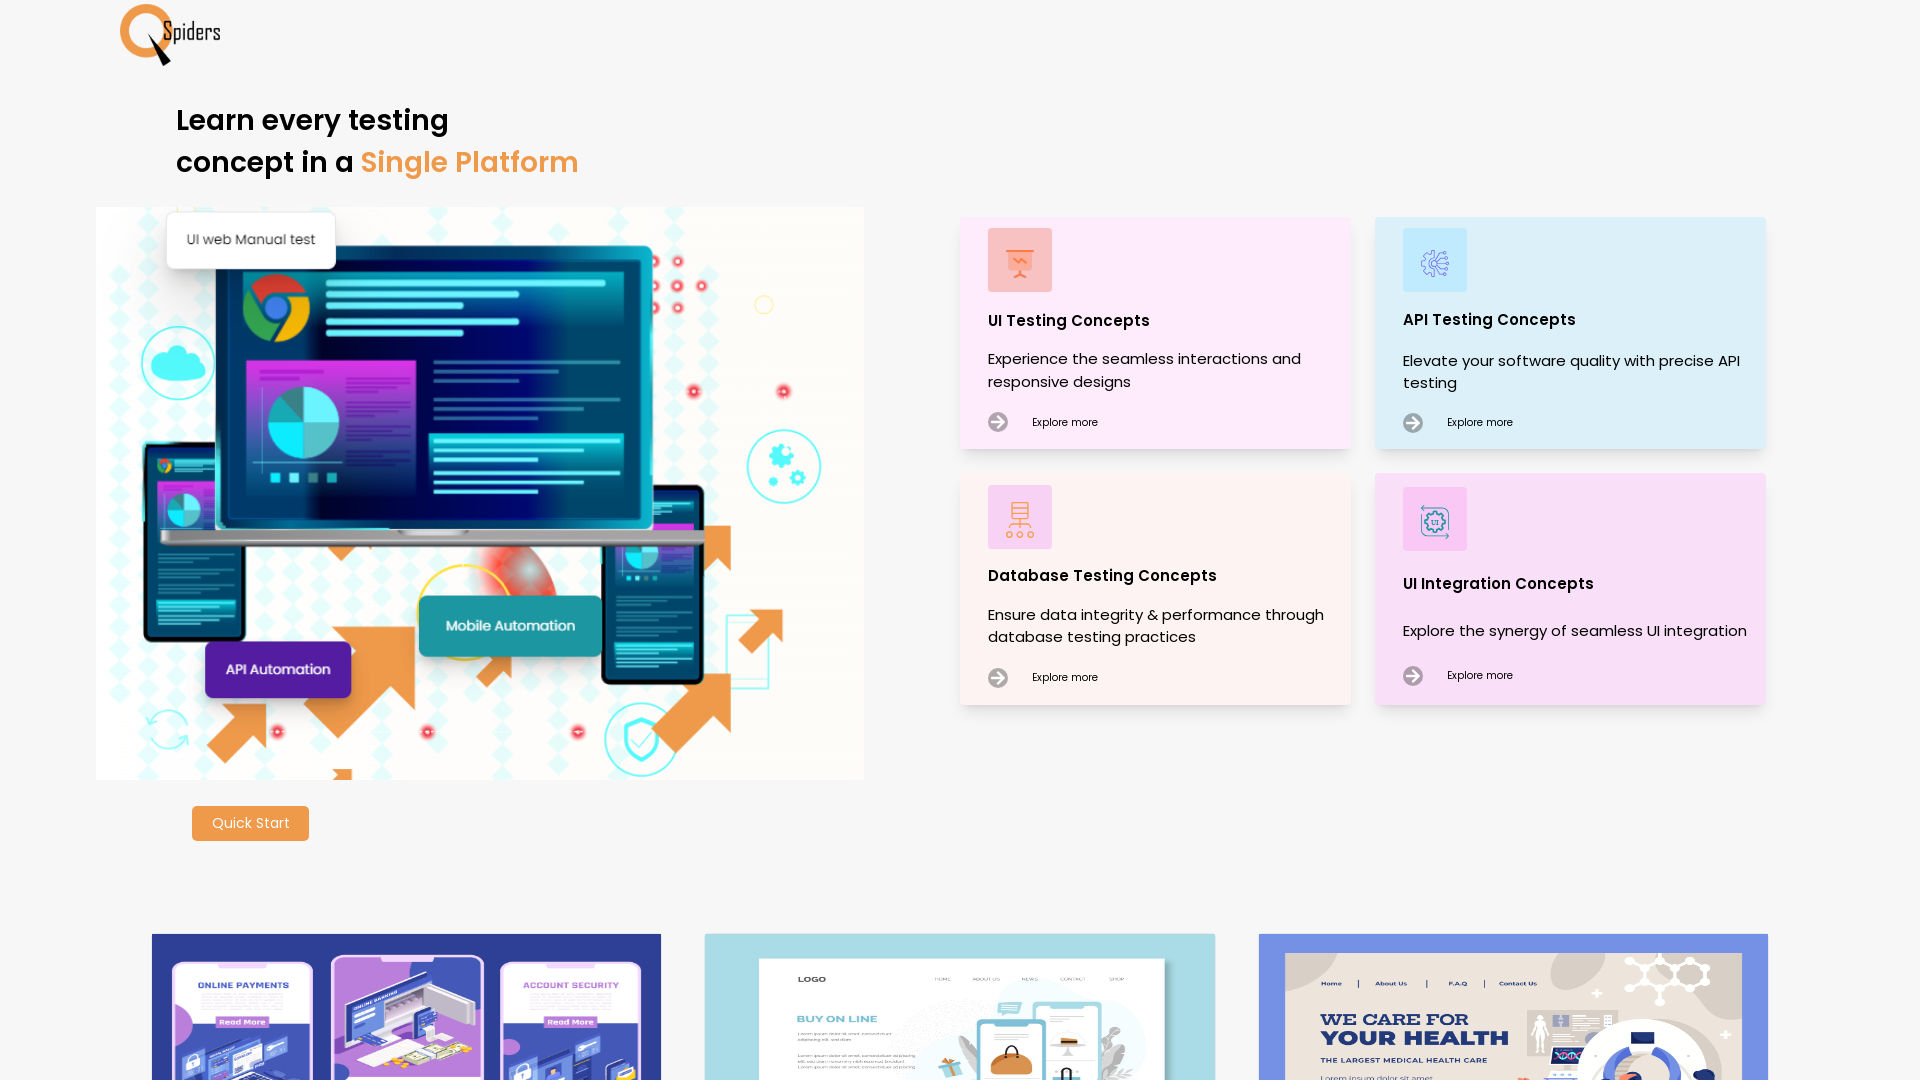

Retrieved viewport size information
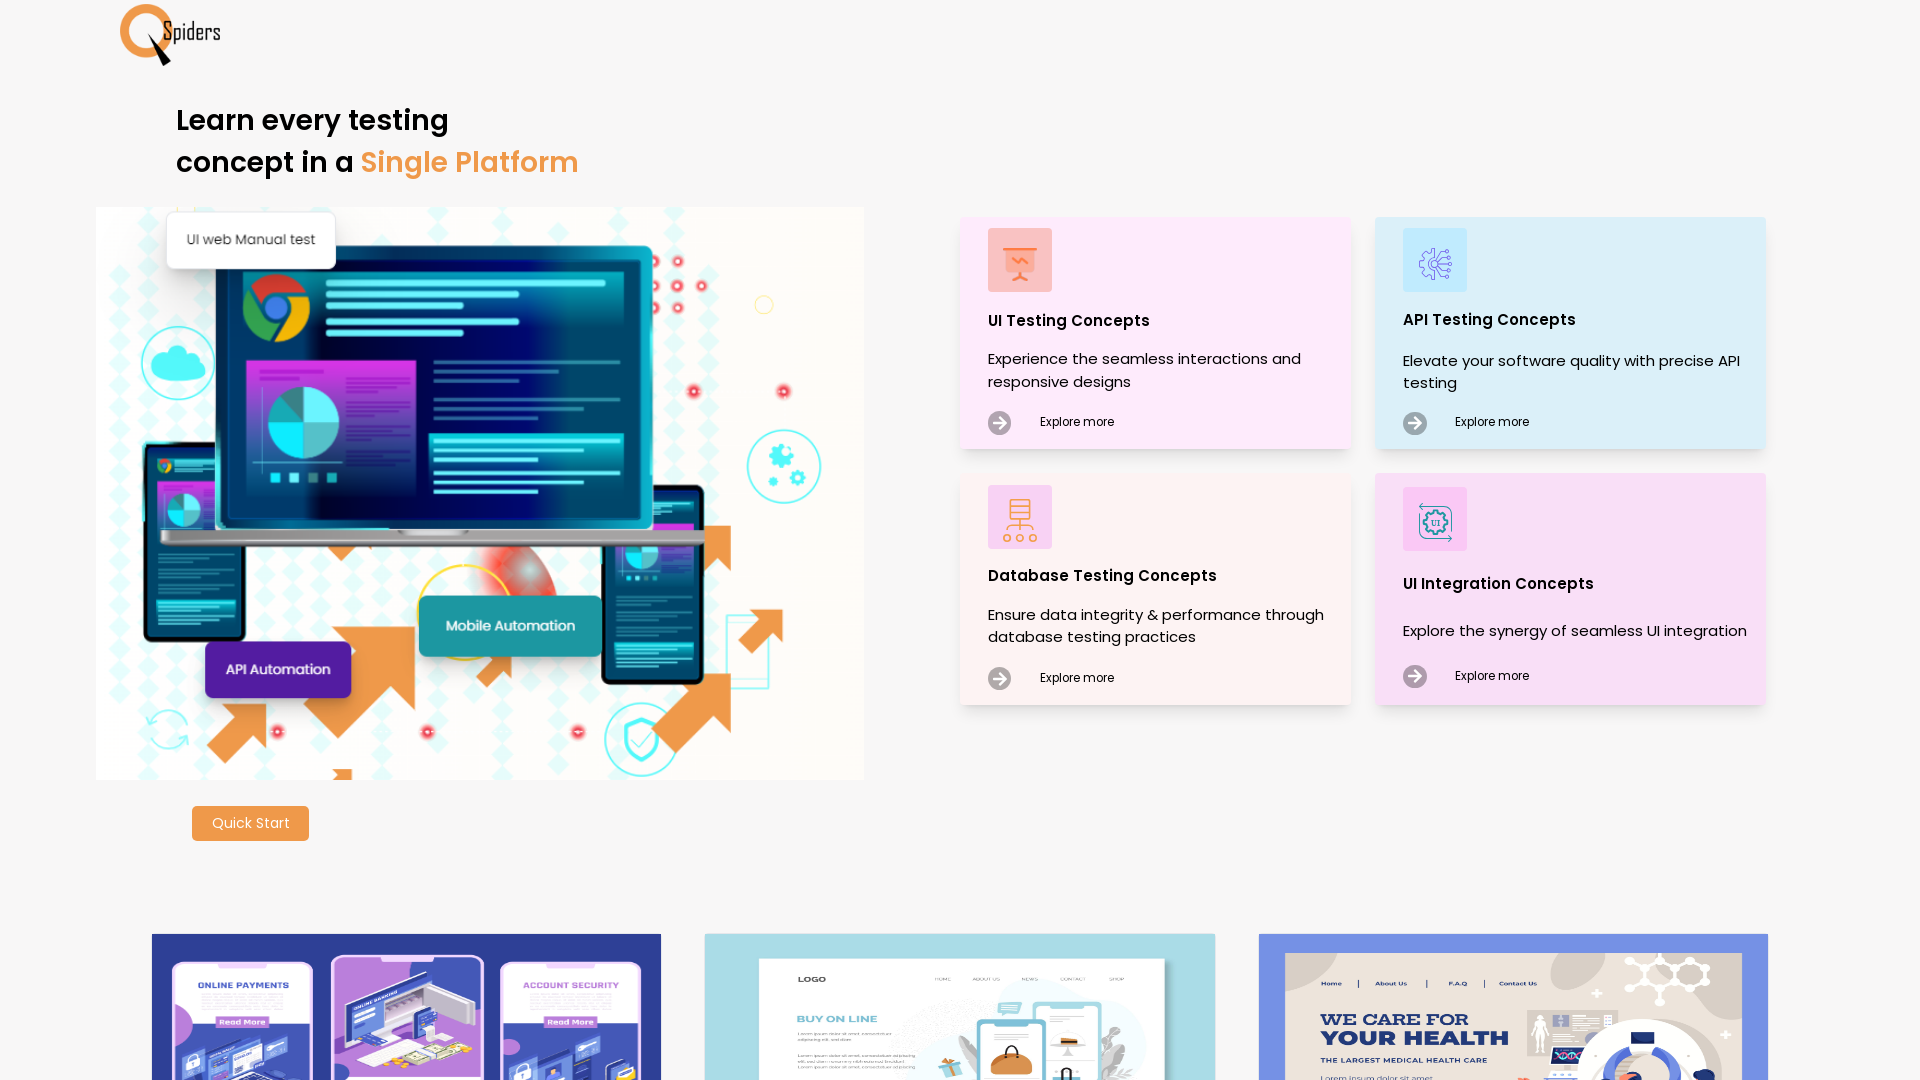

Printed window size: {'width': 1920, 'height': 1080}
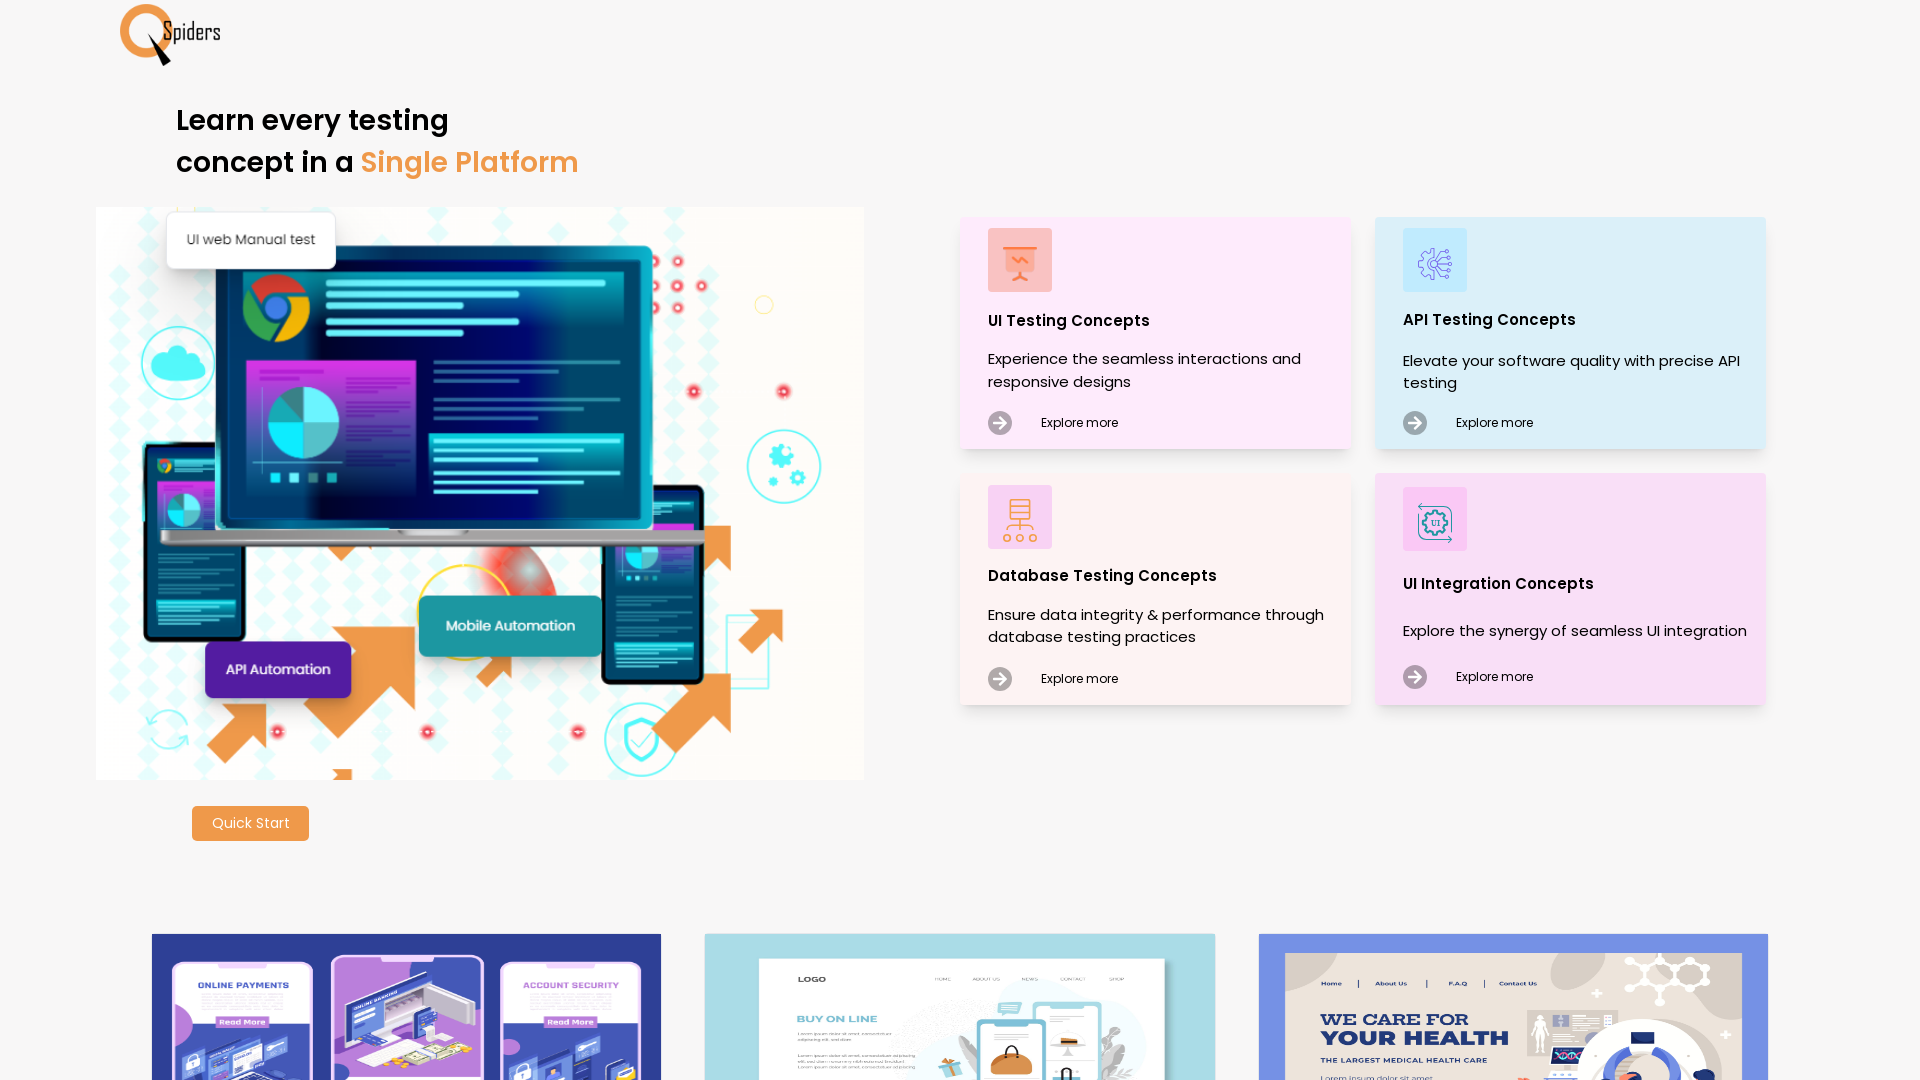

Printed height: 1080
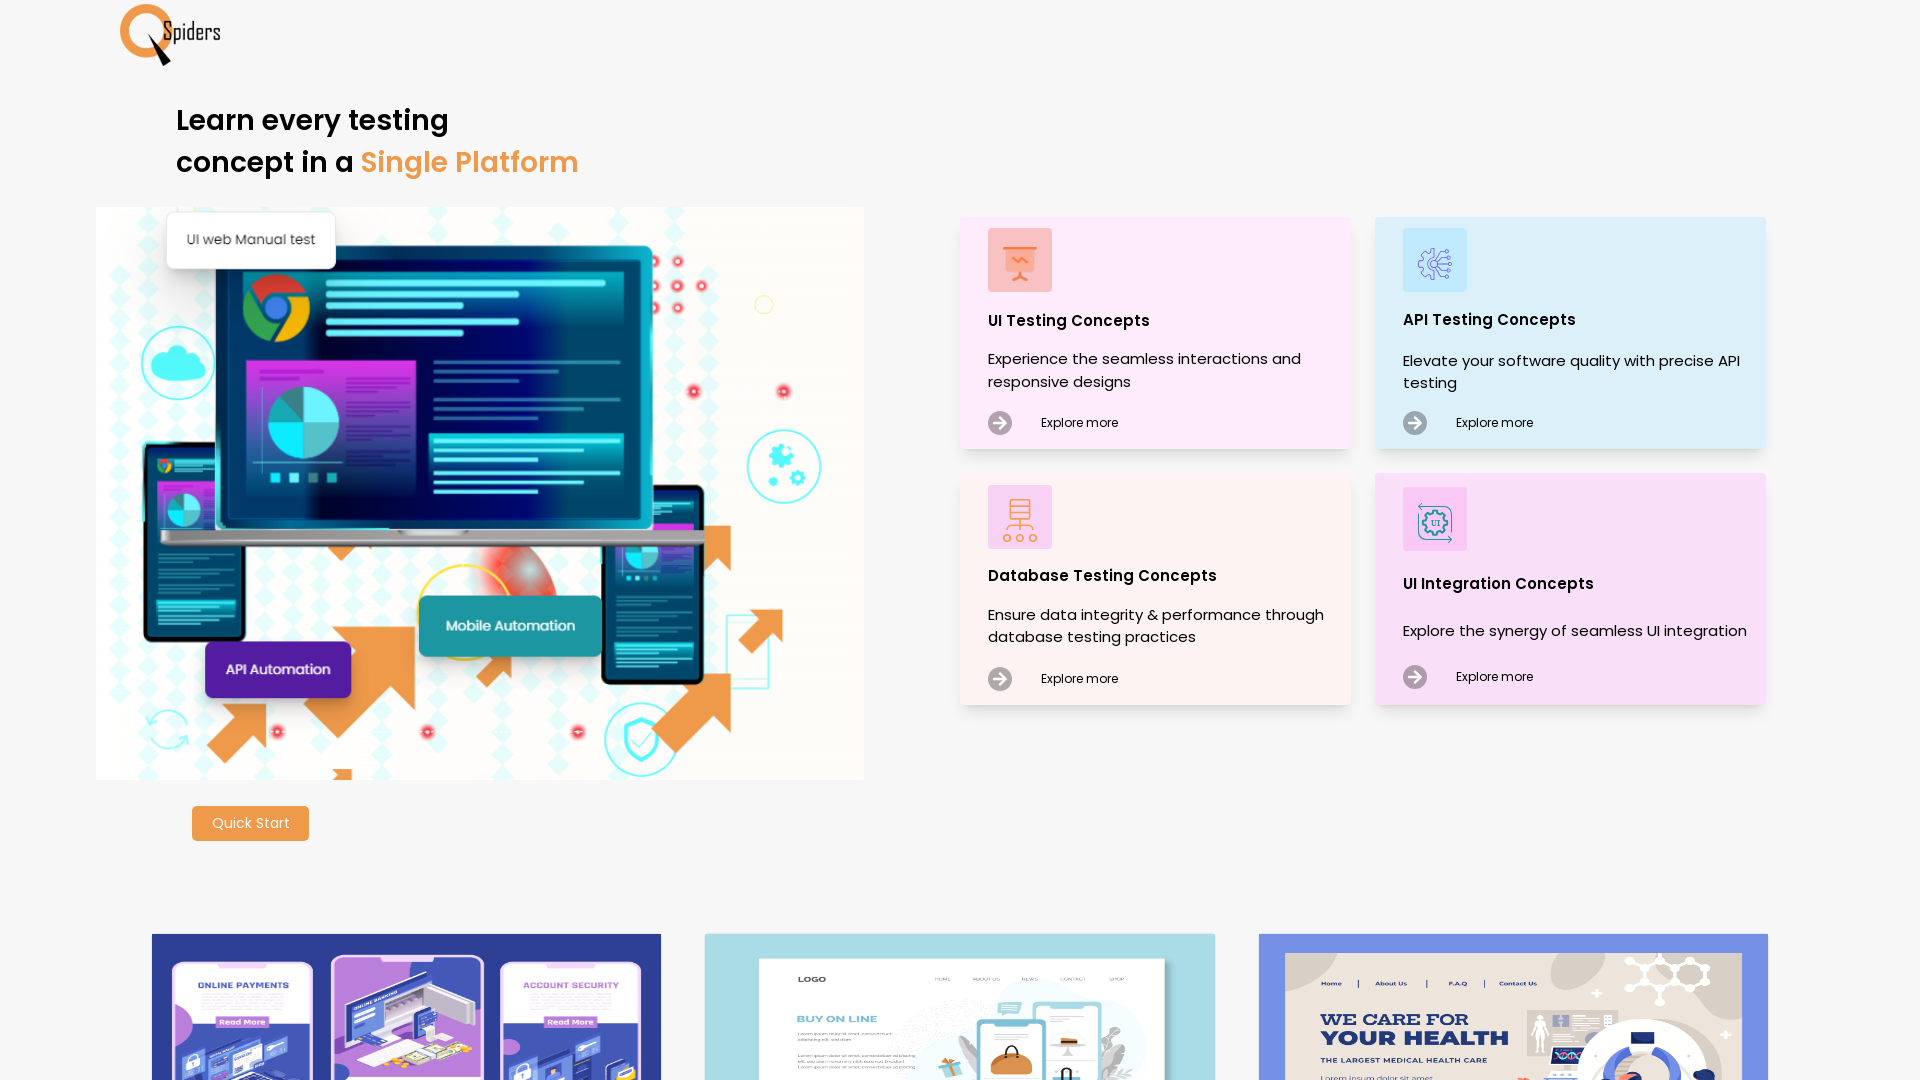

Printed width: 1920
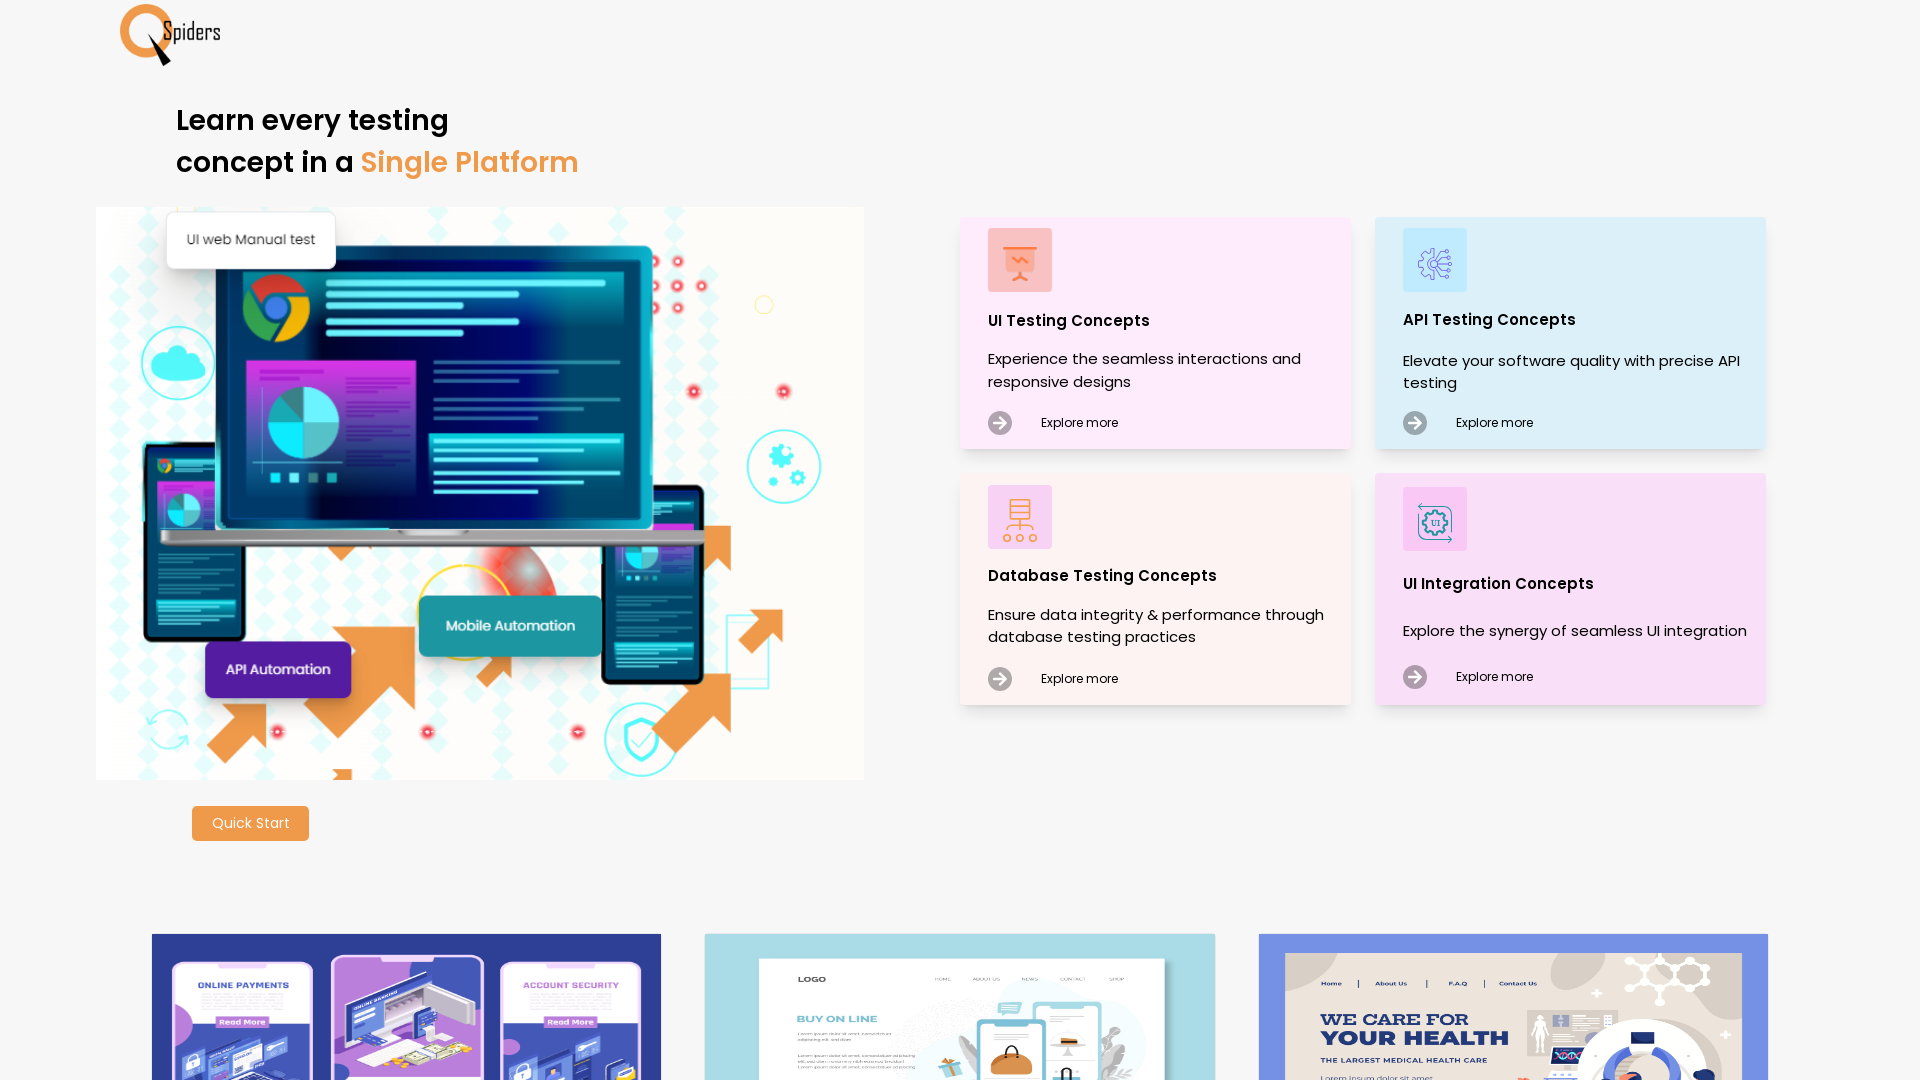

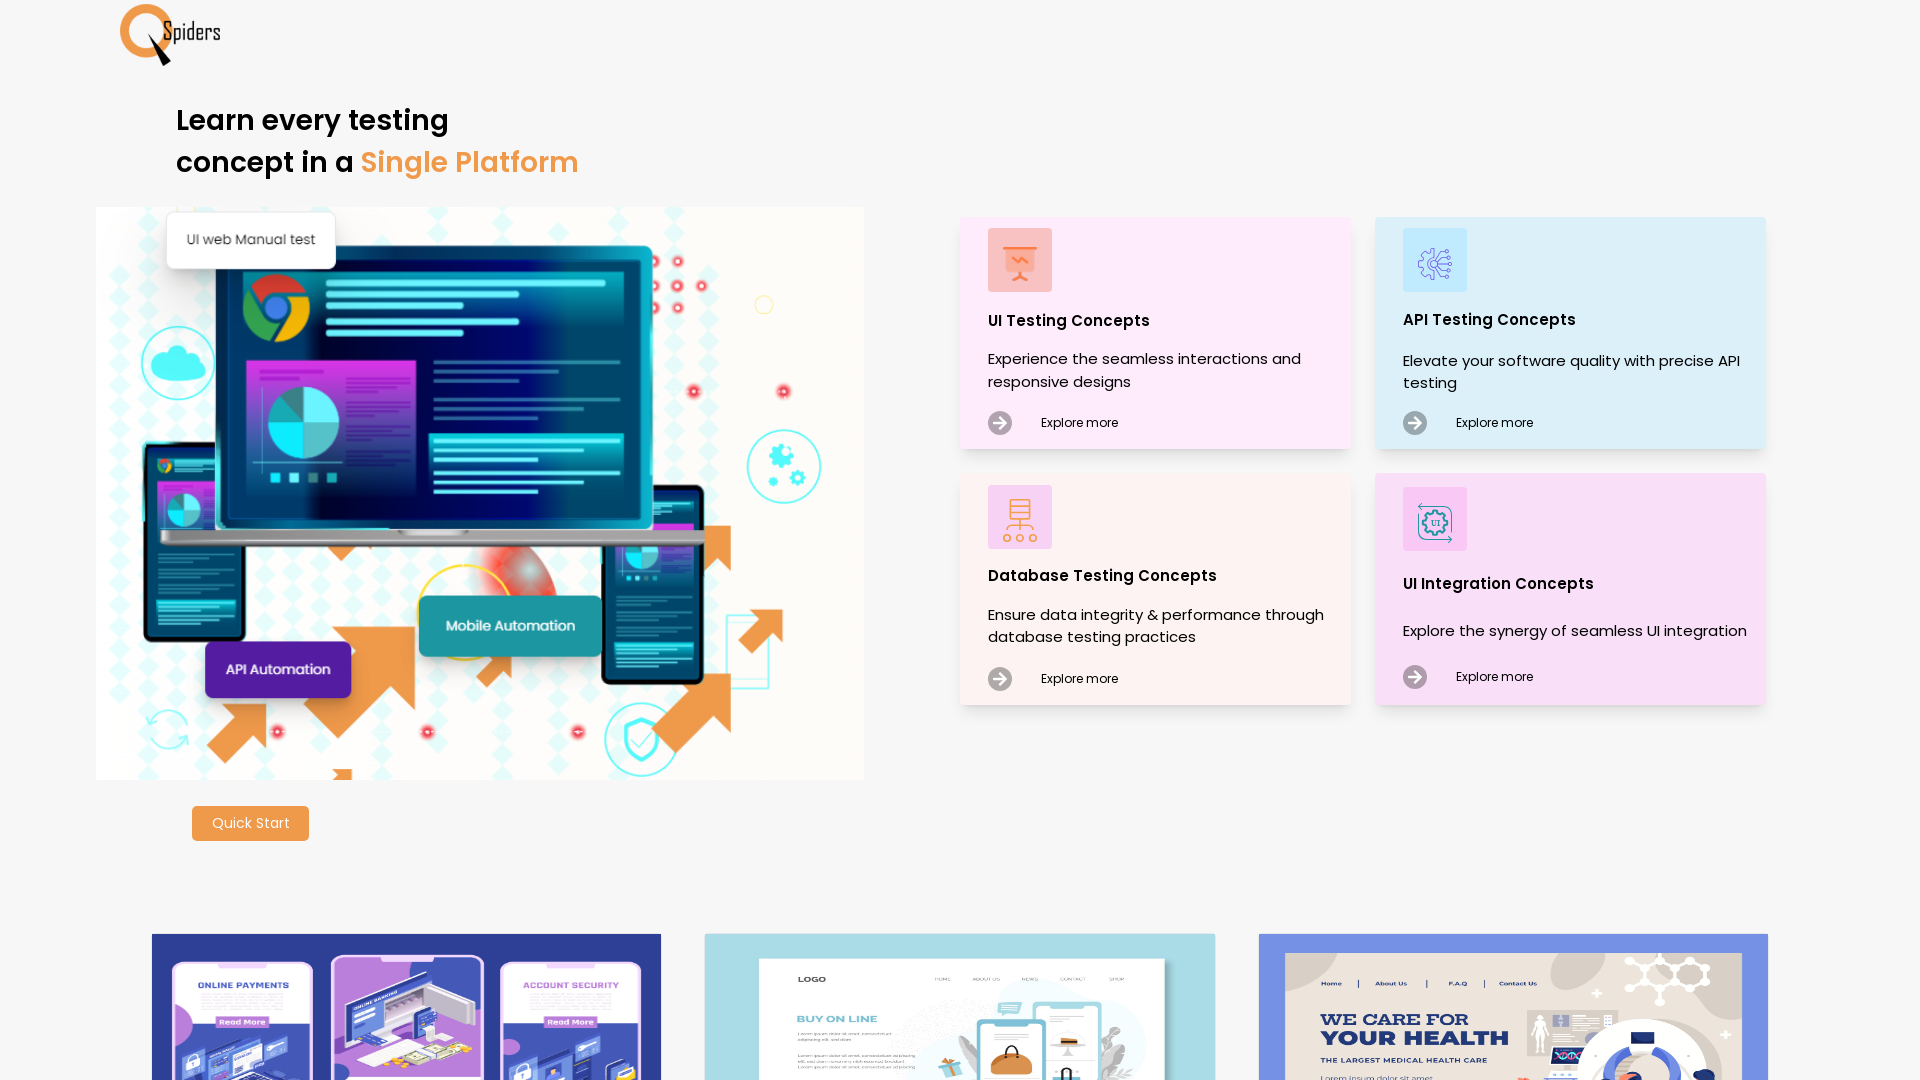